Tests selecting a dropdown option by index and verifying the selection

Starting URL: https://the-internet.herokuapp.com/dropdown

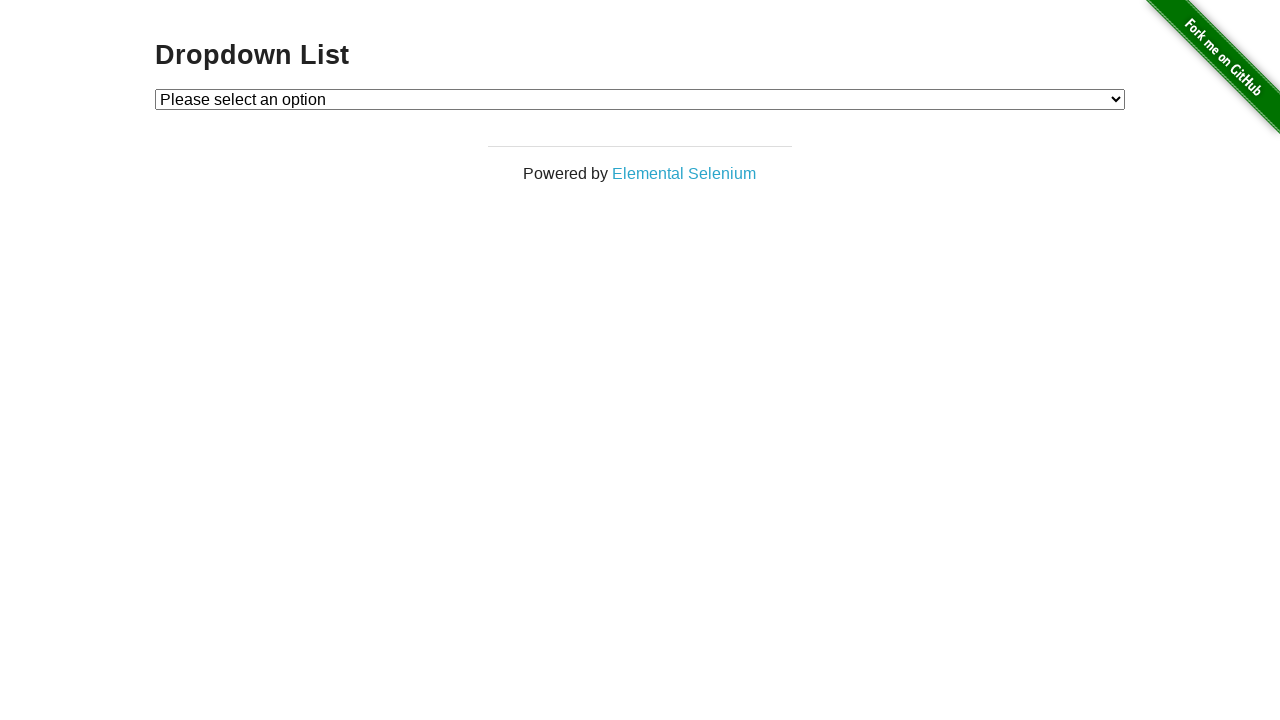

Located dropdown element with id 'dropdown'
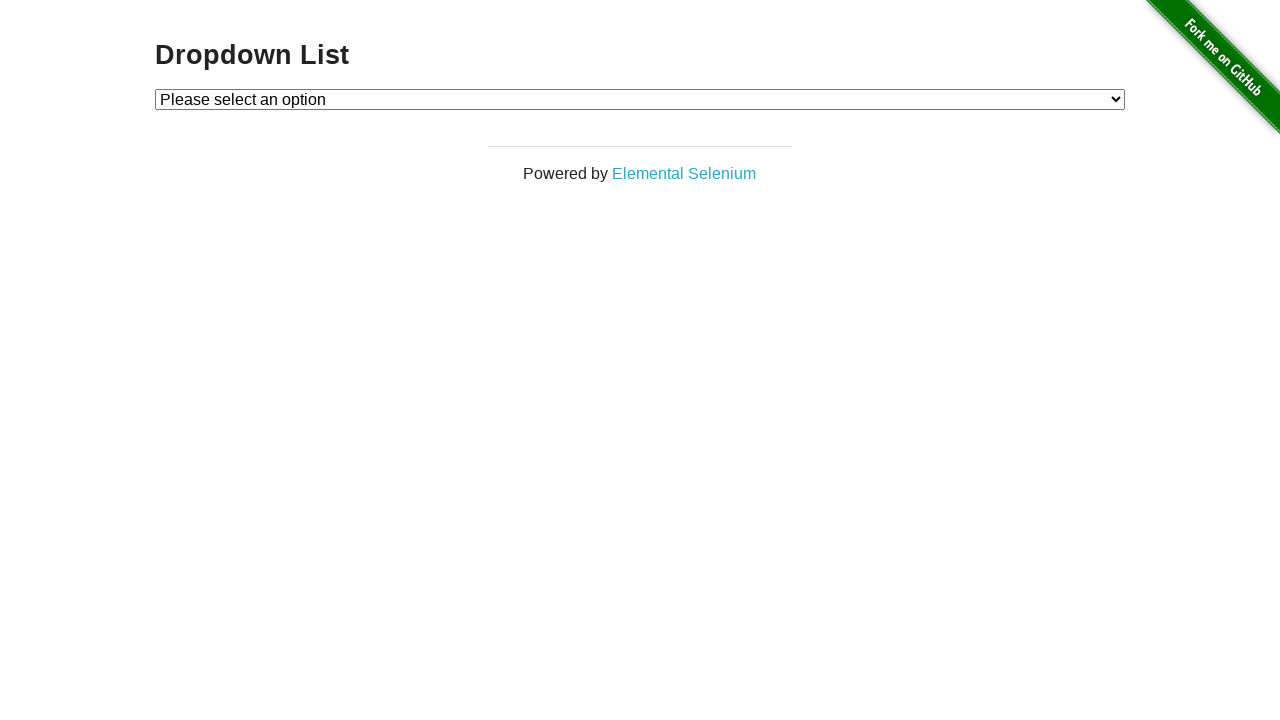

Selected dropdown option at index 1 (Option 1) on #dropdown
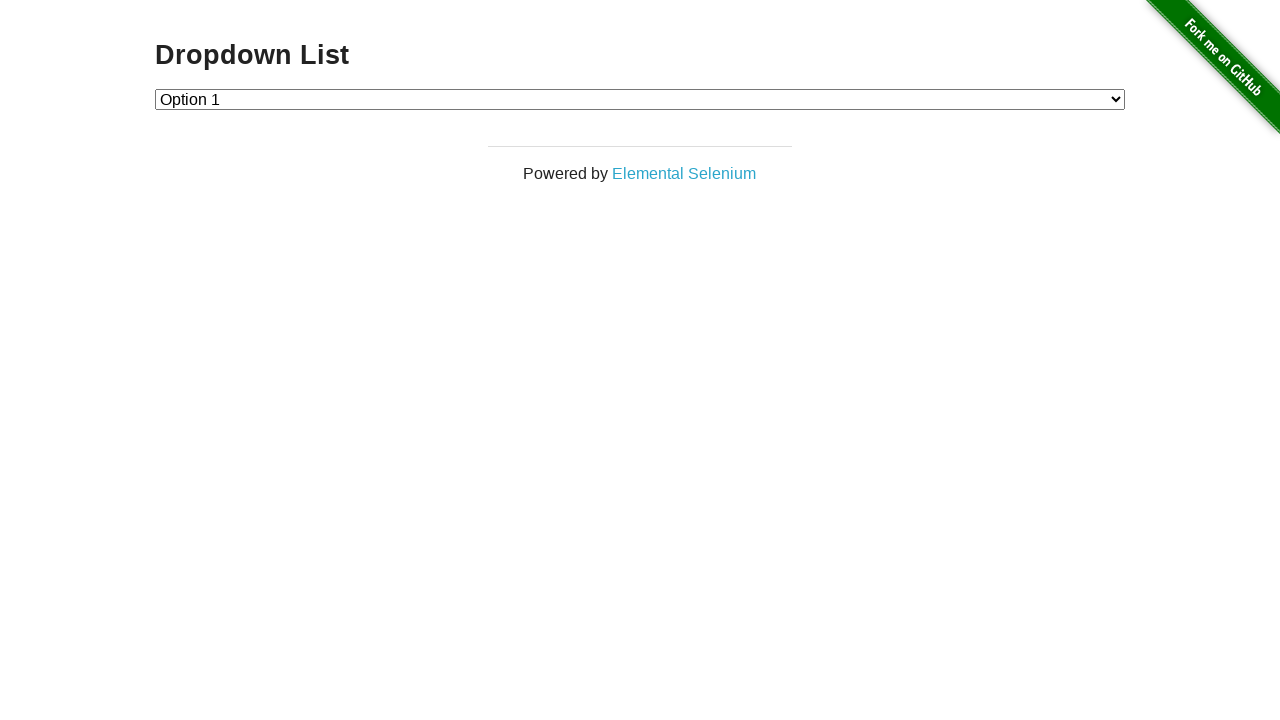

Verified that Option 1 is selected in the dropdown
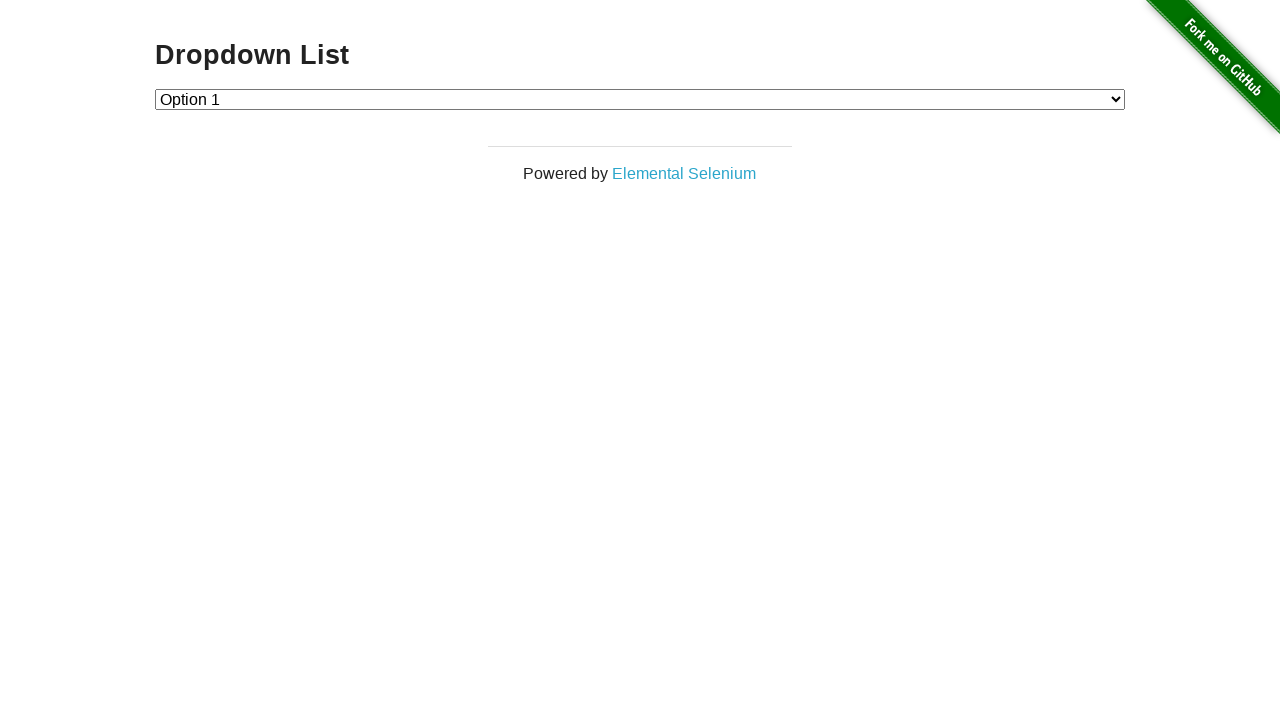

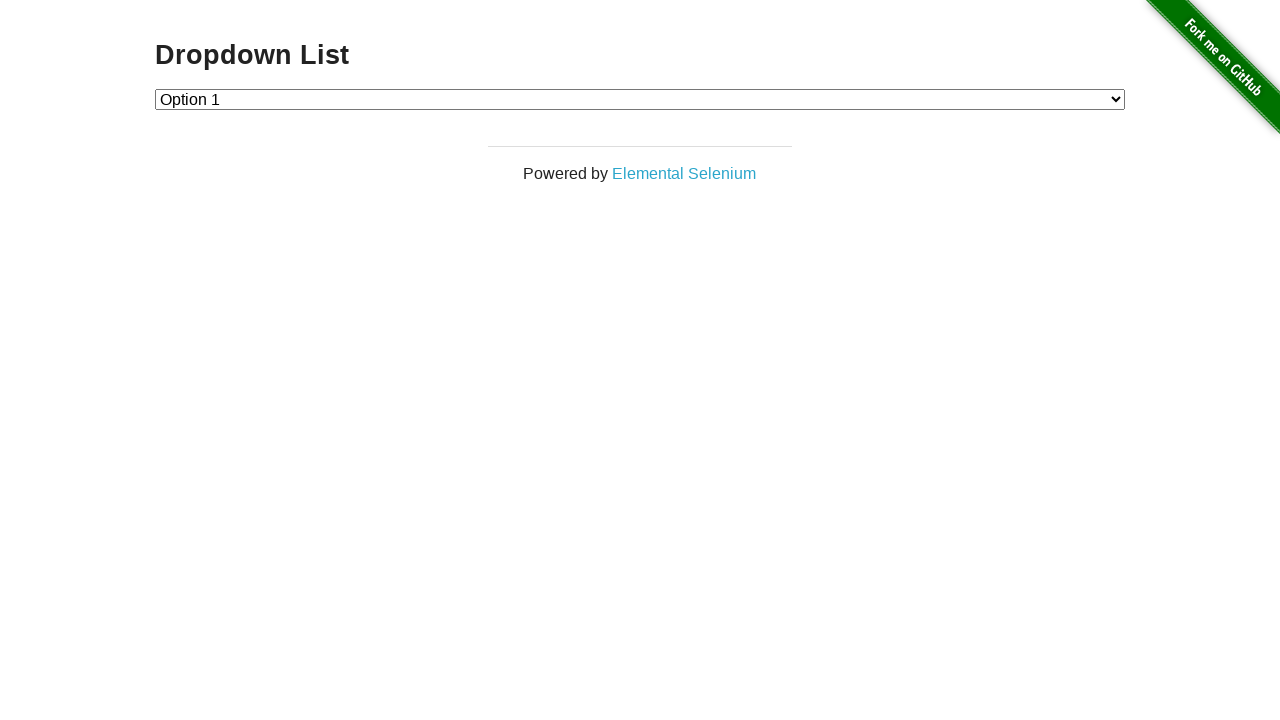